Navigates to ElvUI website and clicks the download button to initiate a download

Starting URL: https://tukui.org/elvui

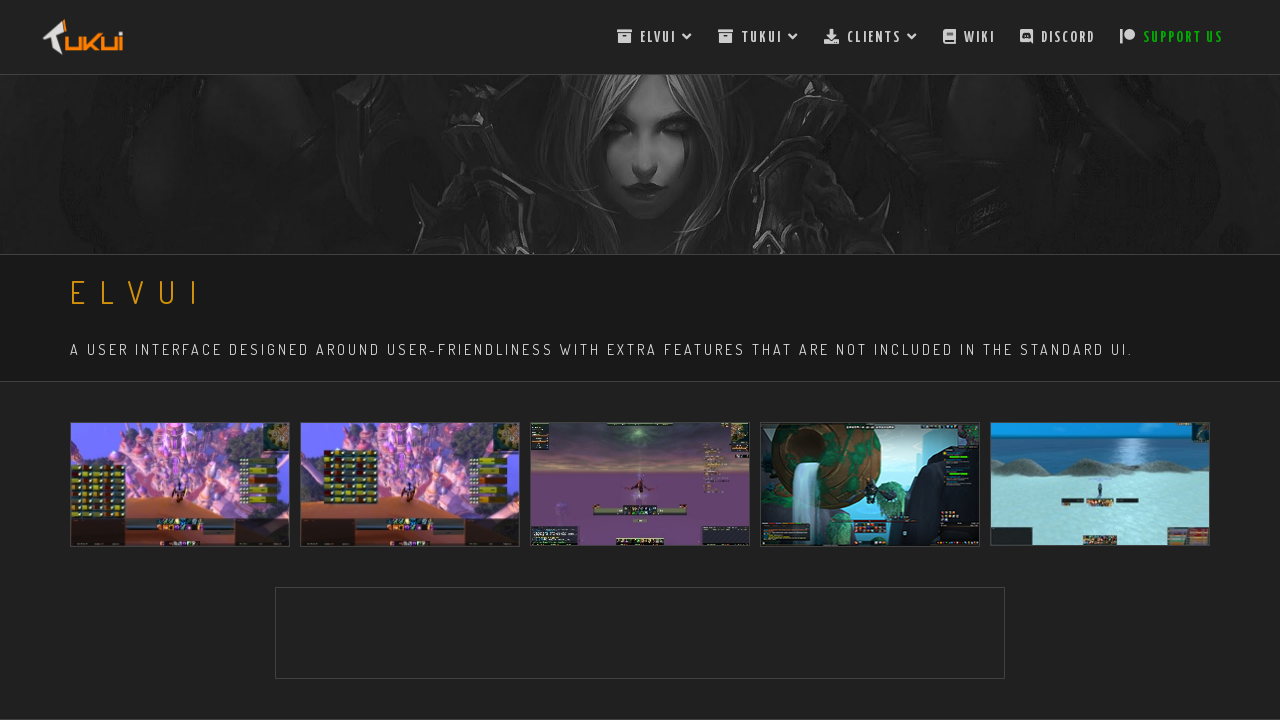

Navigated to ElvUI website at https://tukui.org/elvui
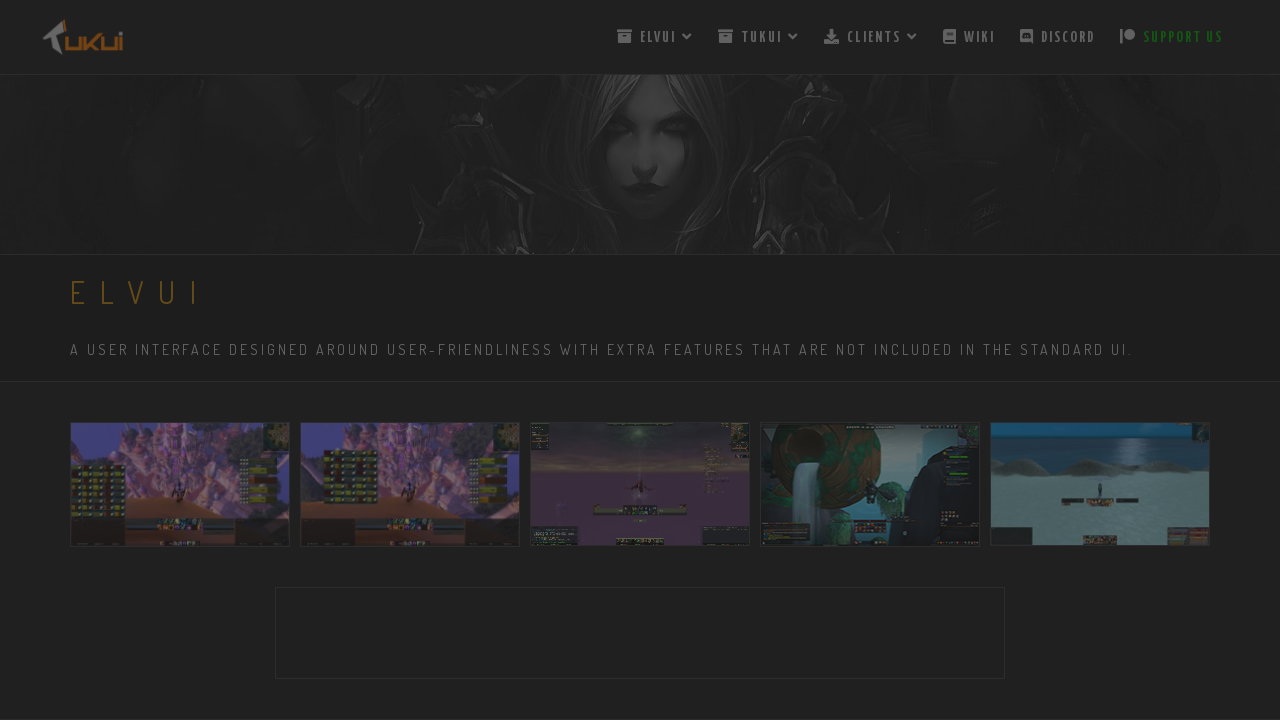

Clicked the download button to initiate ElvUI download at (429, 384) on #download-button
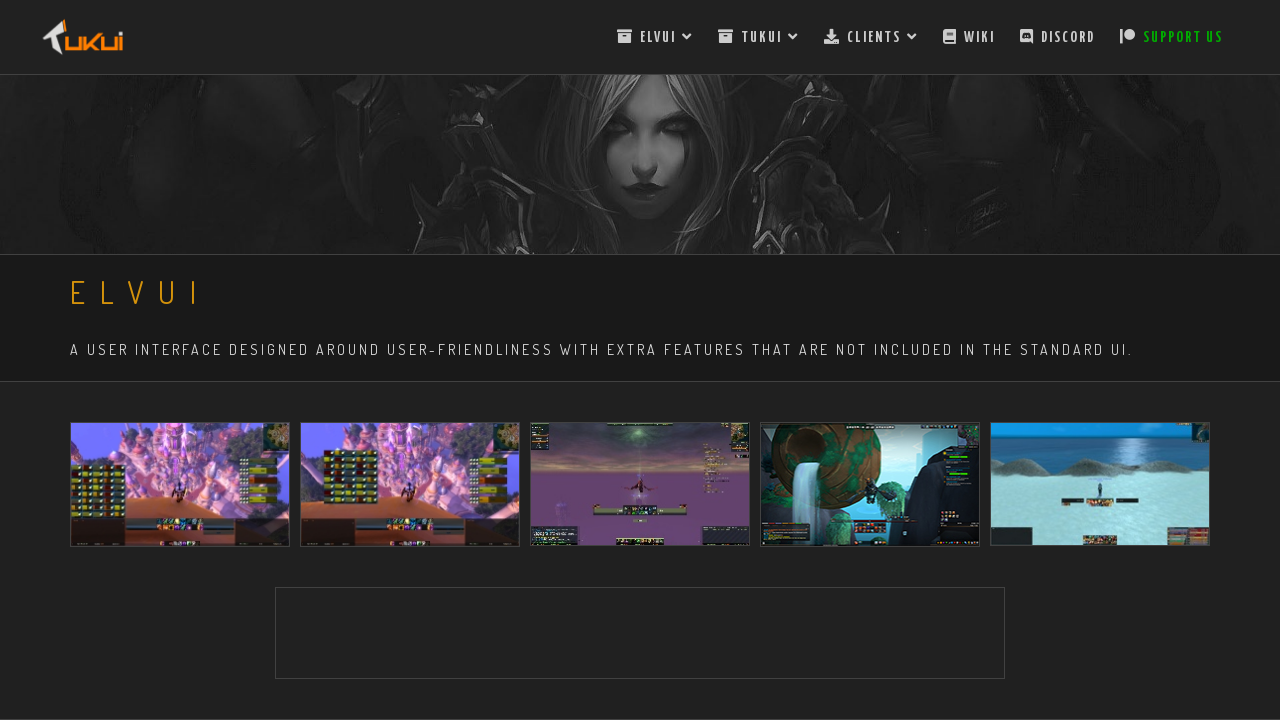

Waited 3 seconds for download to start
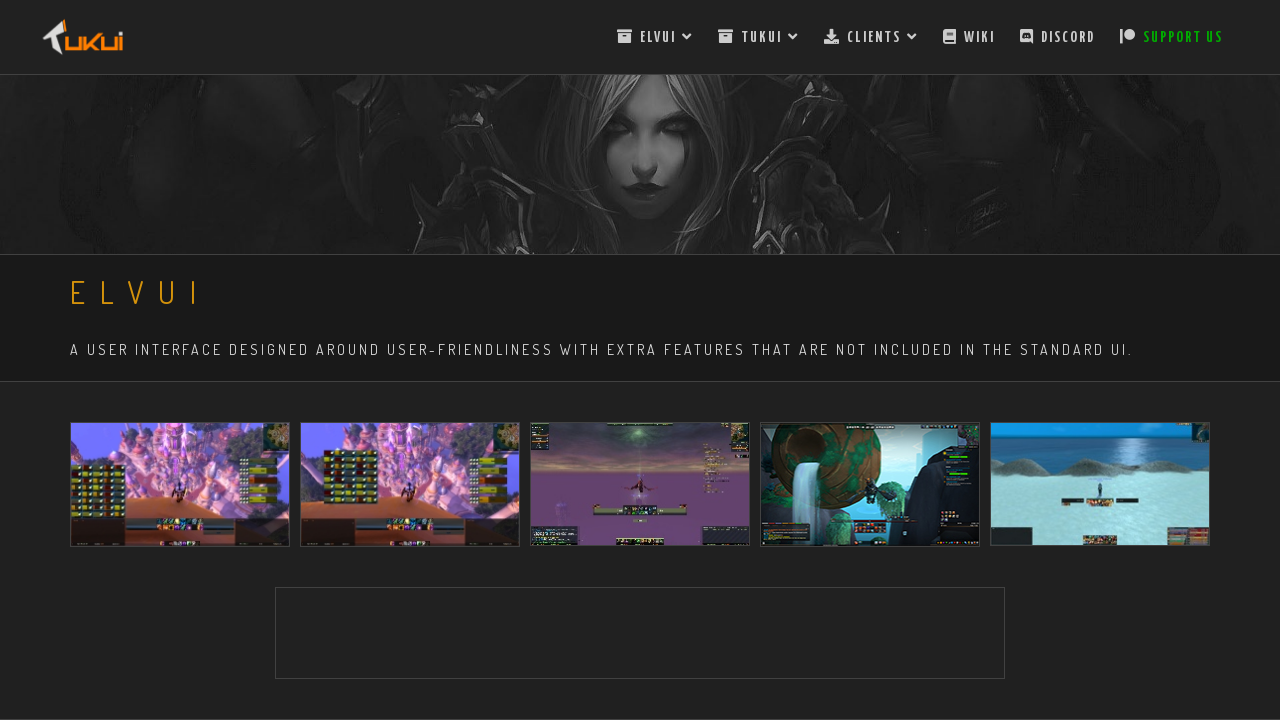

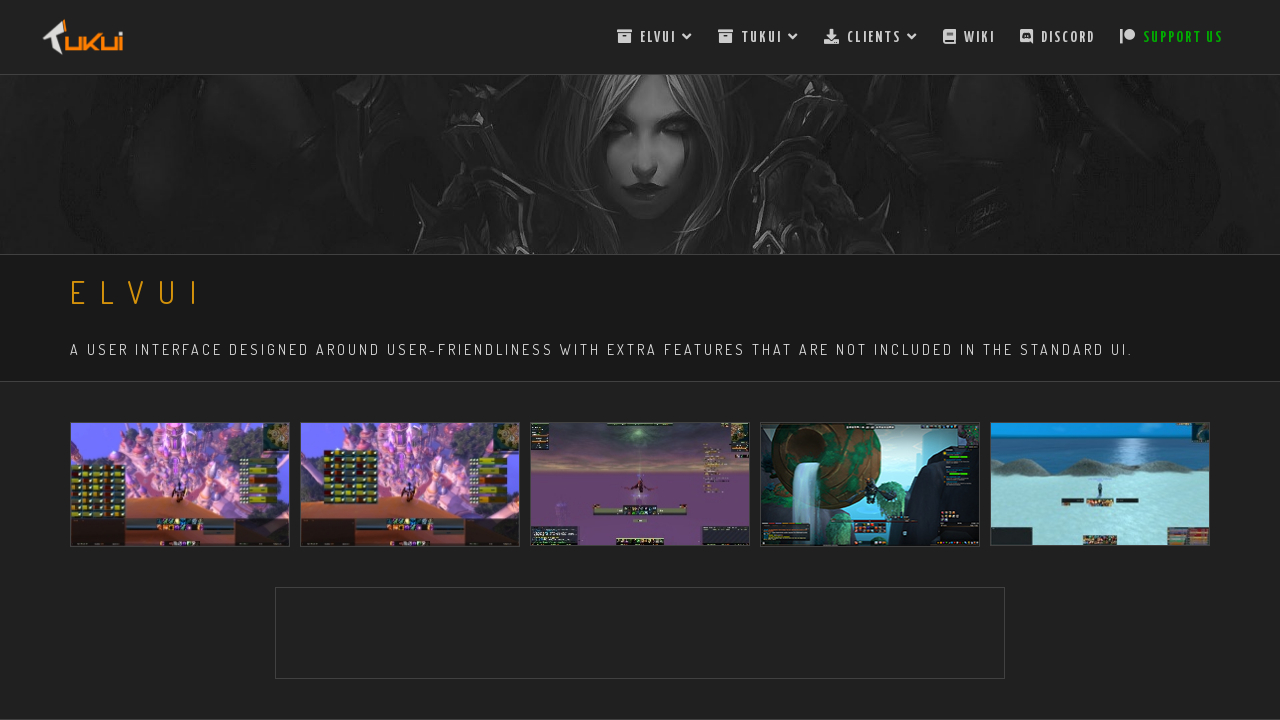